Tests drag and drop functionality on jQuery UI demo page by dragging an element and dropping it onto a target area

Starting URL: http://jqueryui.com/droppable/

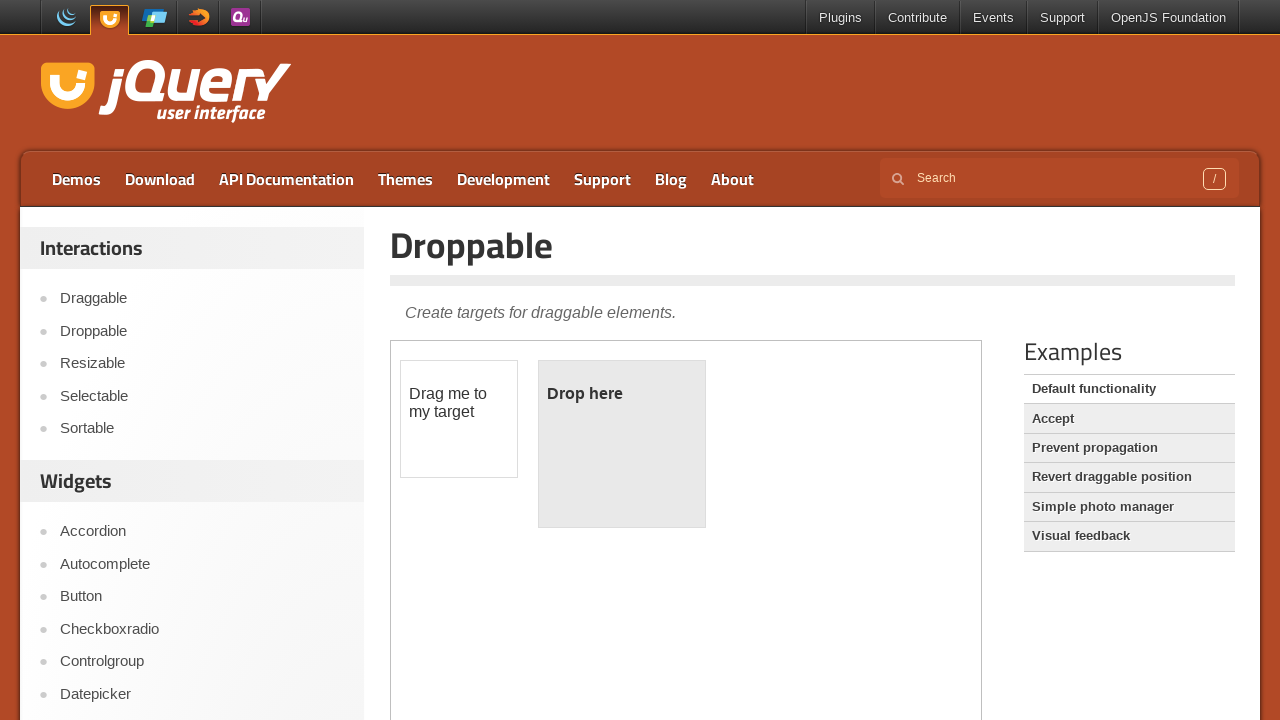

Located the iframe containing the drag and drop demo
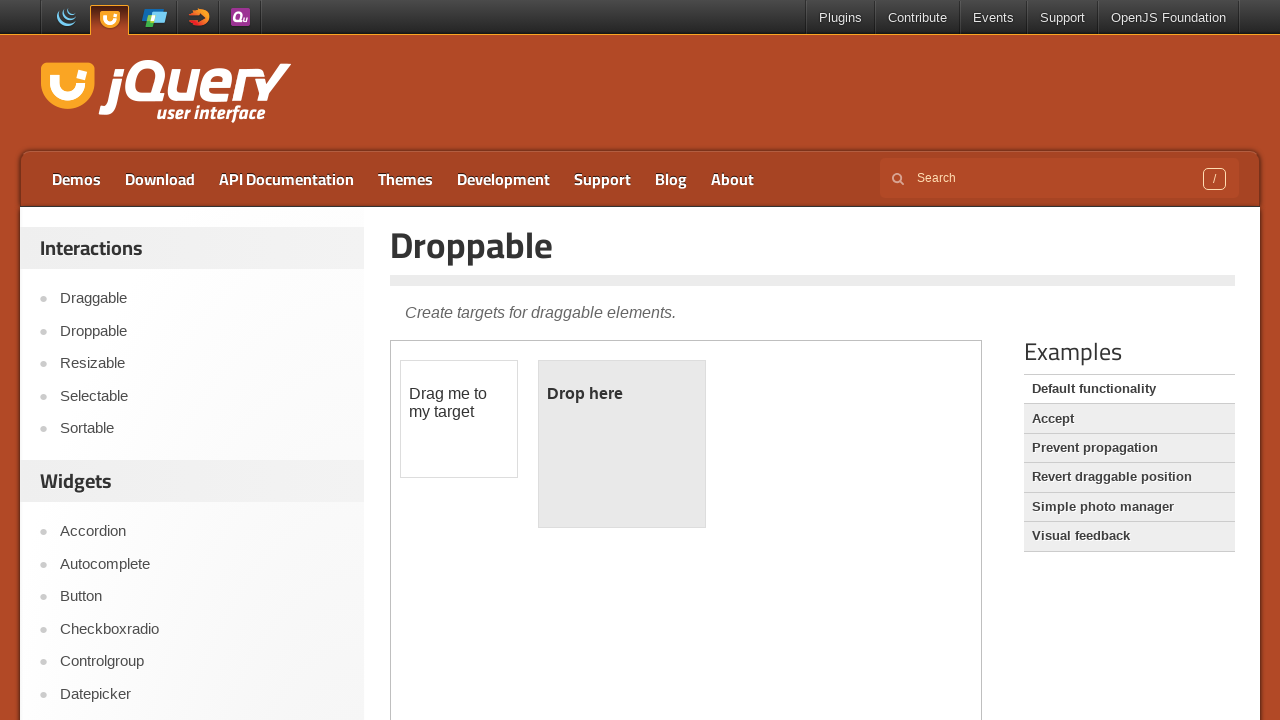

Located the draggable element
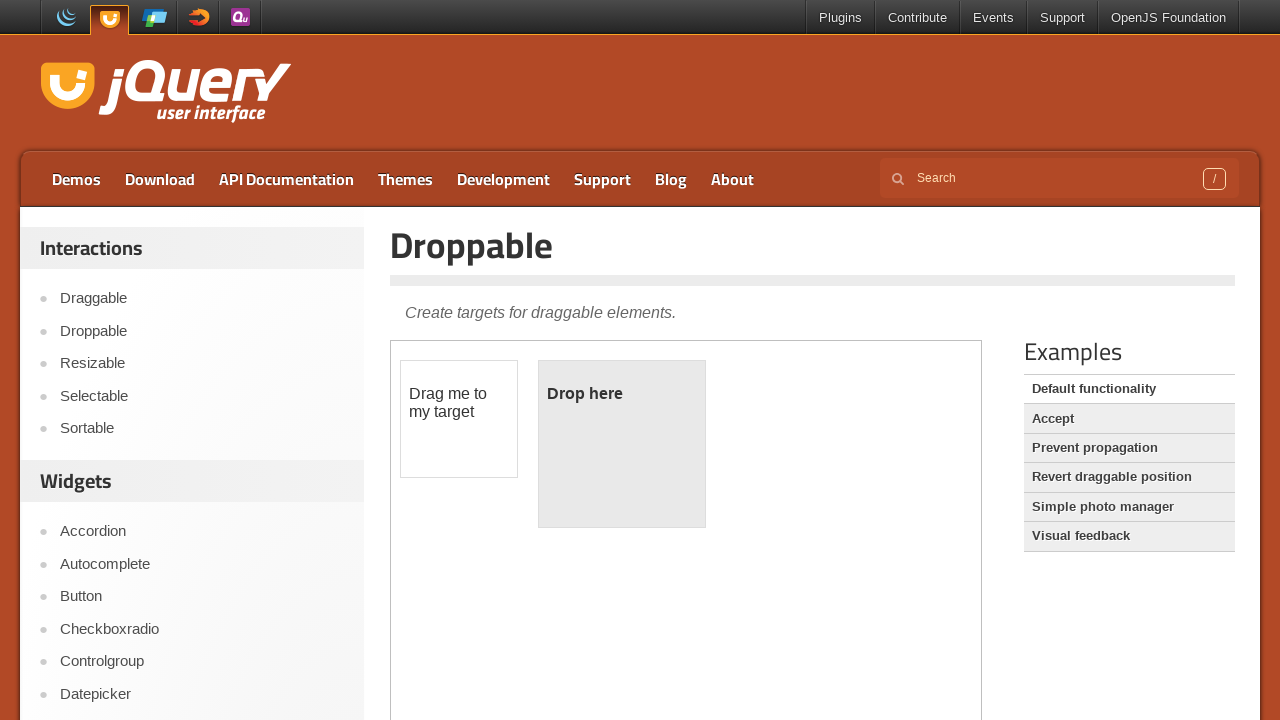

Located the droppable target element
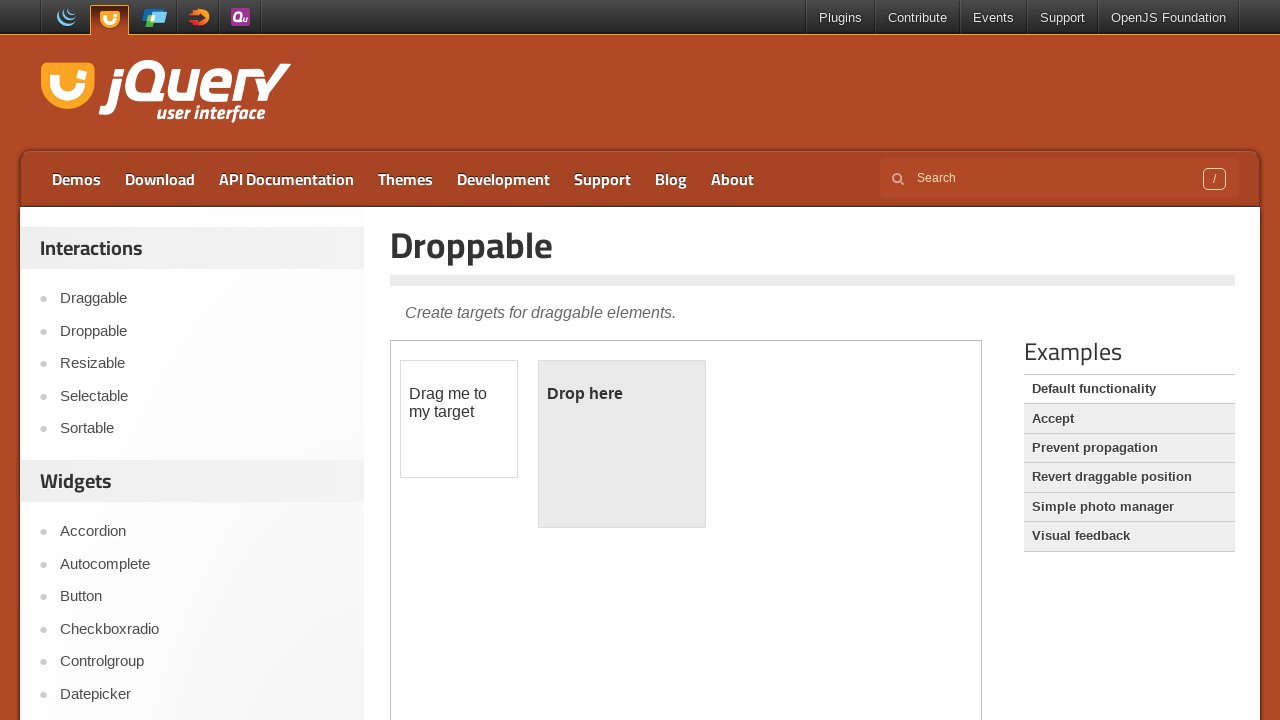

Dragged the draggable element and dropped it onto the droppable target at (622, 444)
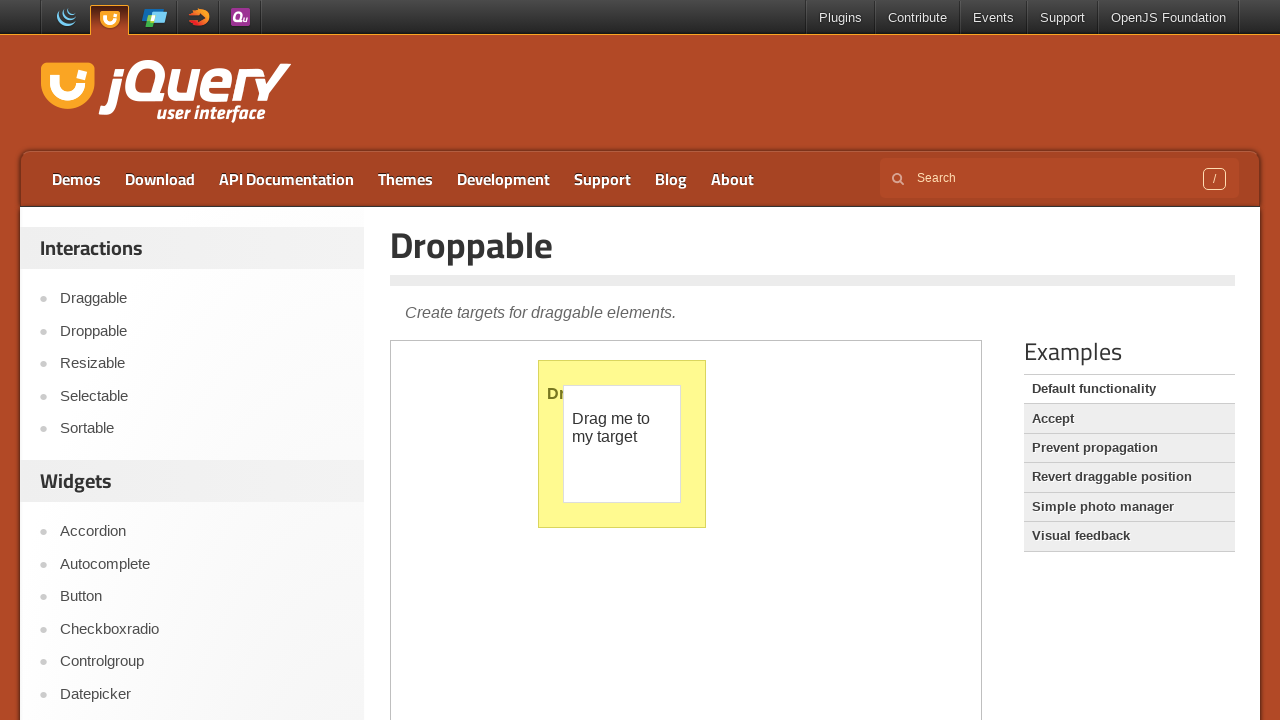

Retrieved the text content of the droppable element to verify the drop
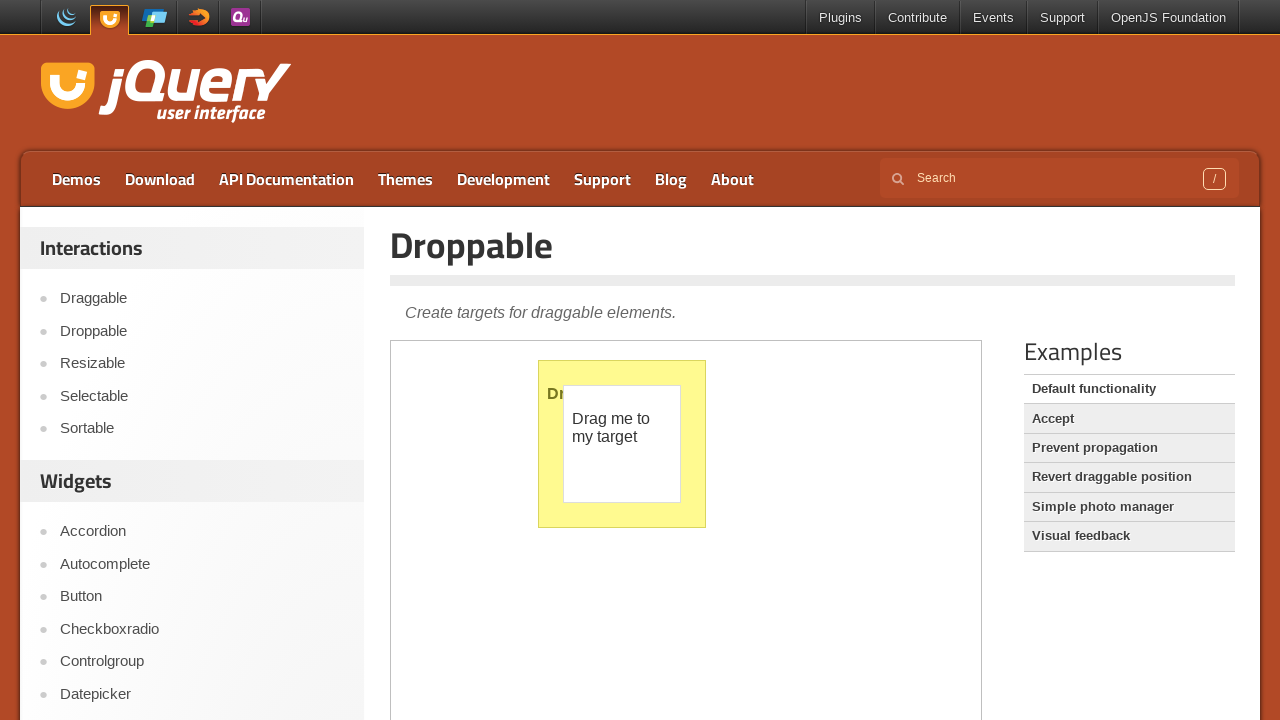

Verified that 'Dropped!' text is present in the droppable element - drag and drop successful
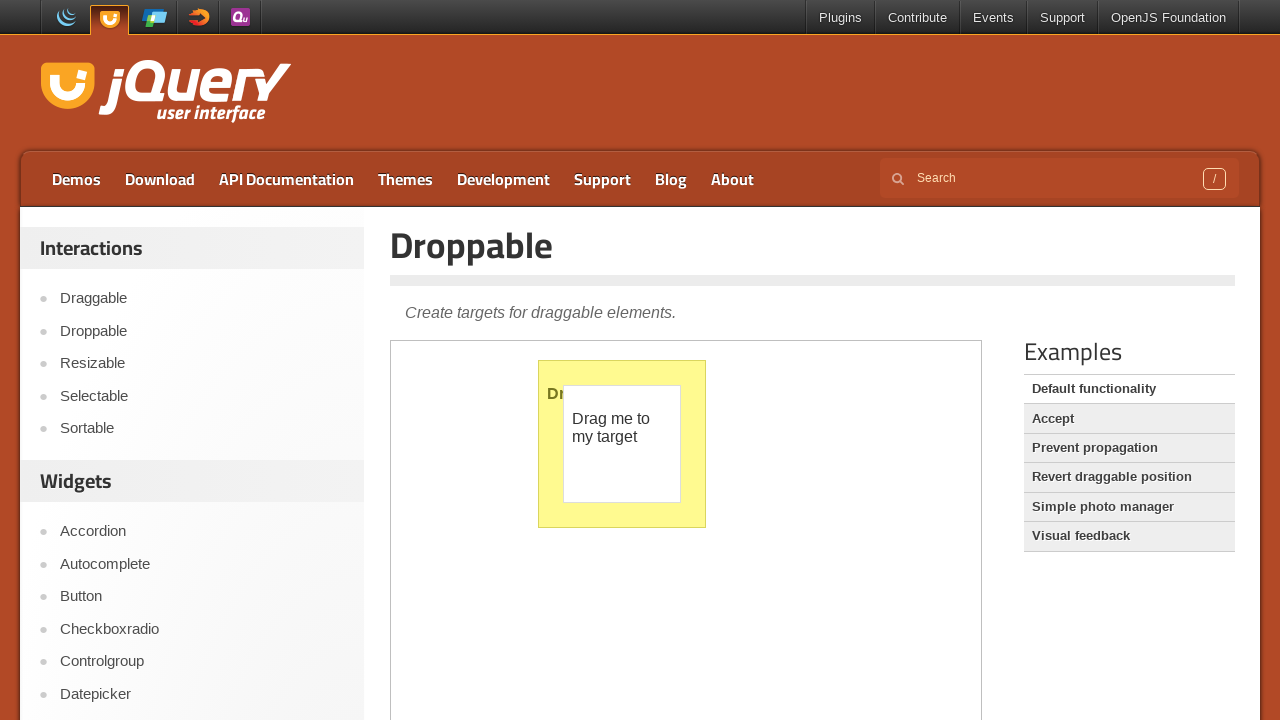

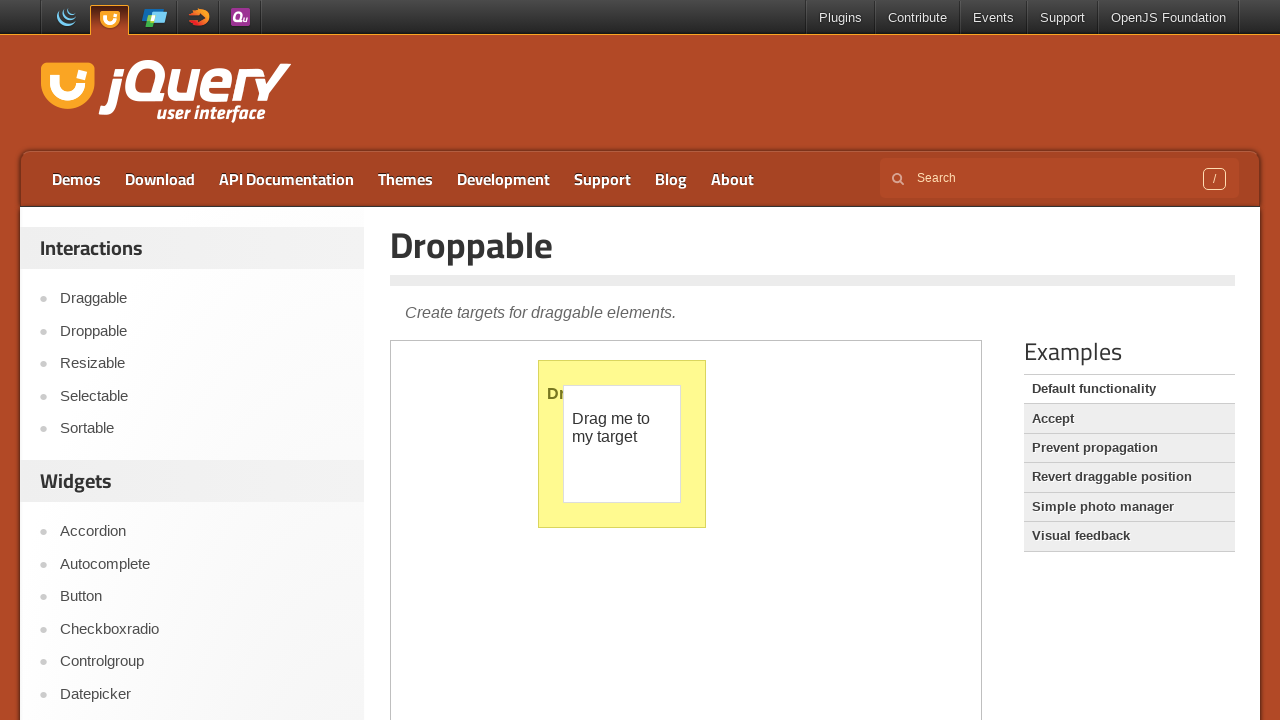